Tests clicking the right-click button on the DemoQA buttons page

Starting URL: https://demoqa.com/buttons

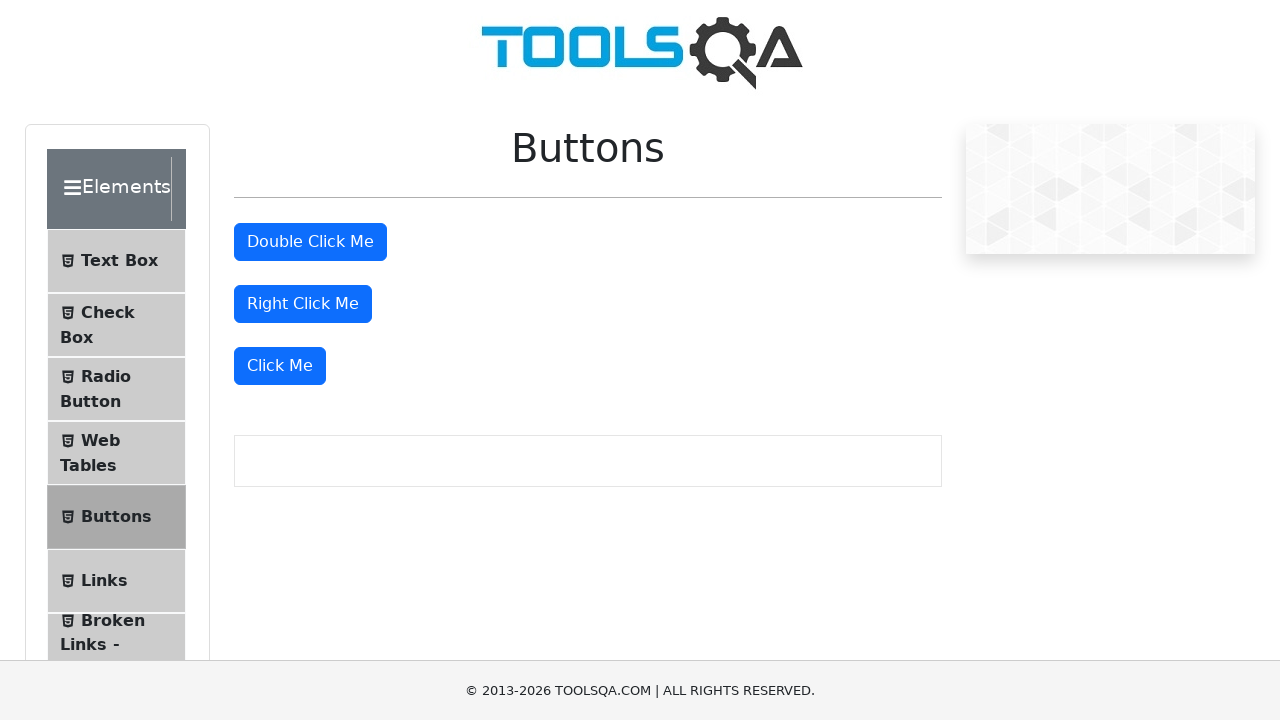

Clicked the right-click button on DemoQA buttons page at (303, 304) on button#rightClickBtn
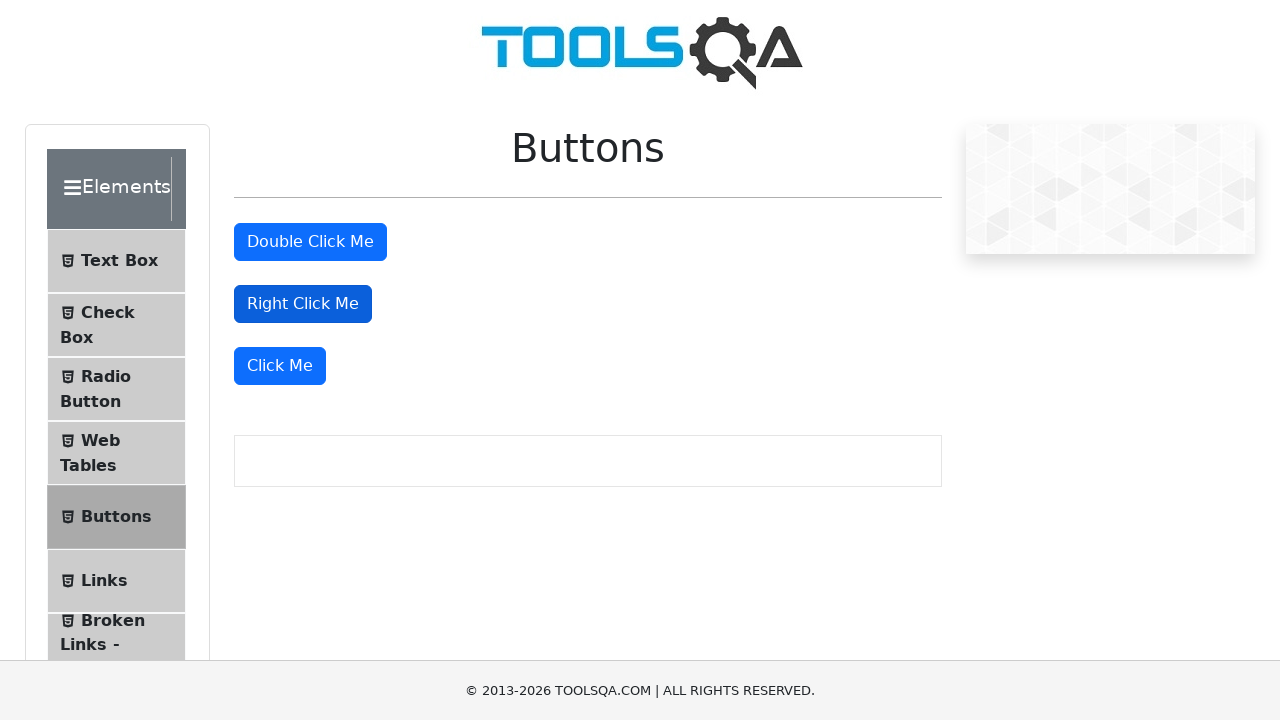

Waited 1000ms for response after right-click action
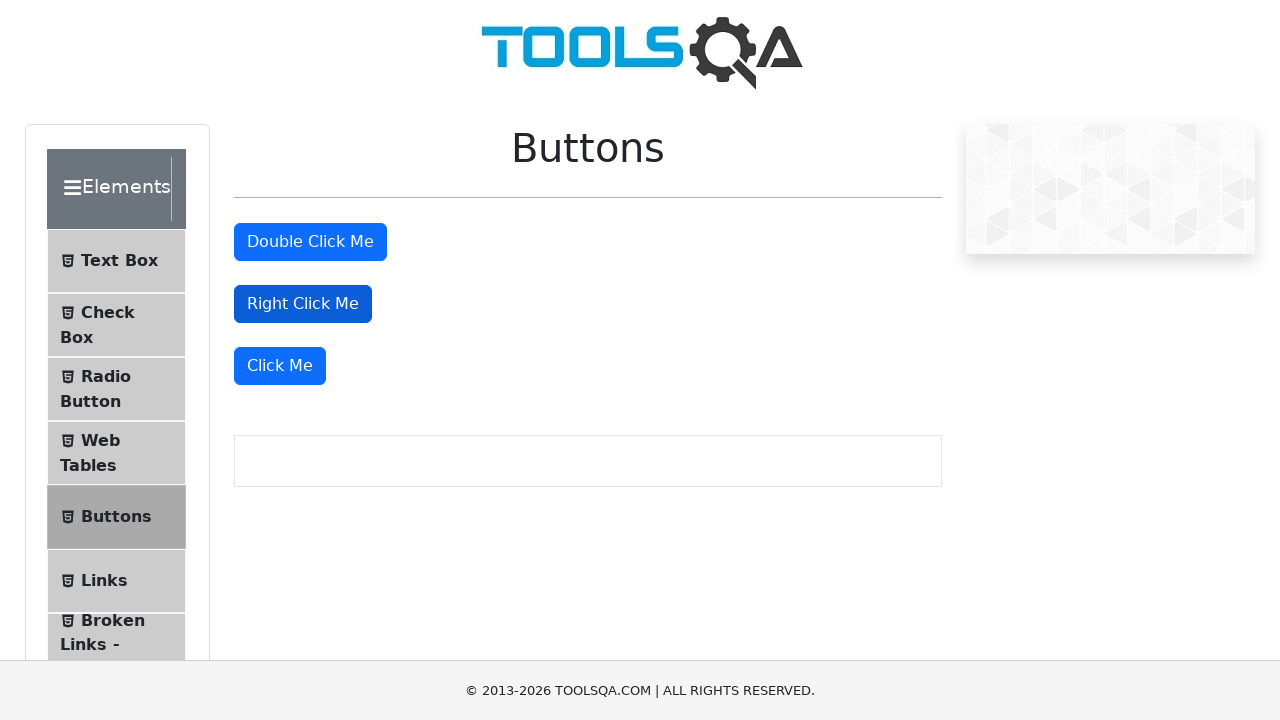

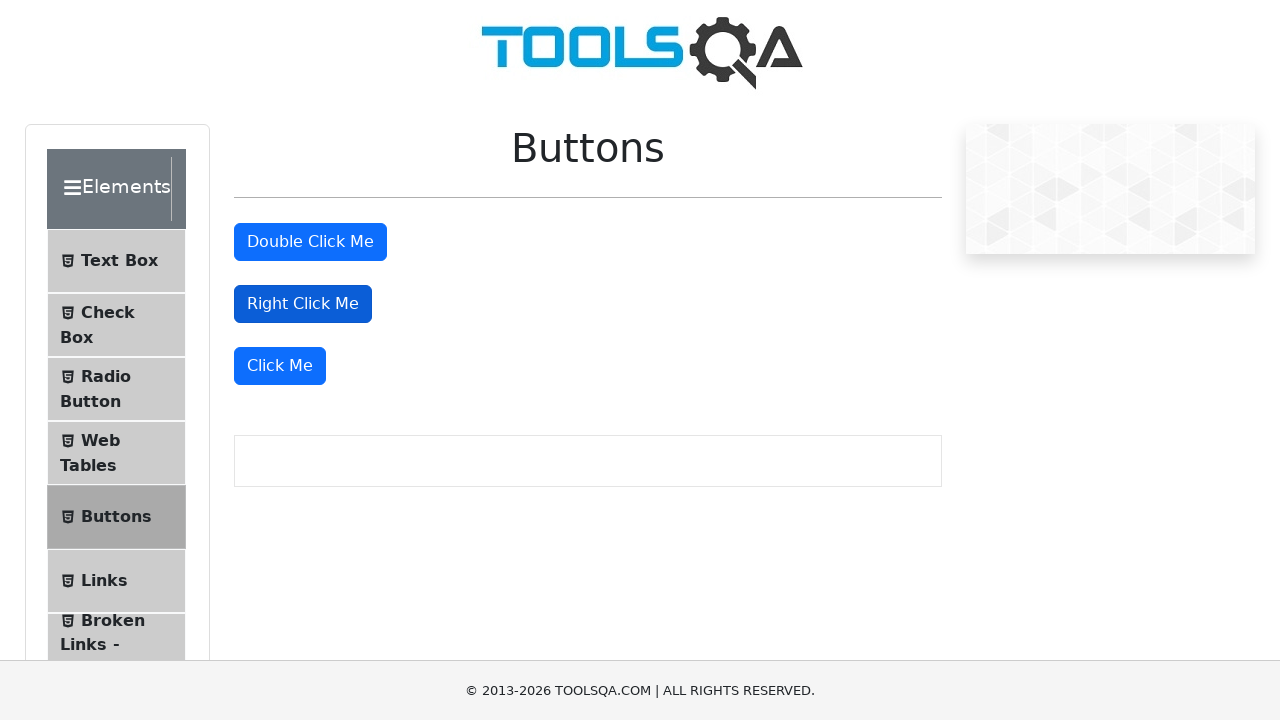